Navigates to the Regatta rowing page and captures a screenshot of the webpage

Starting URL: https://www.regatta.com/row/

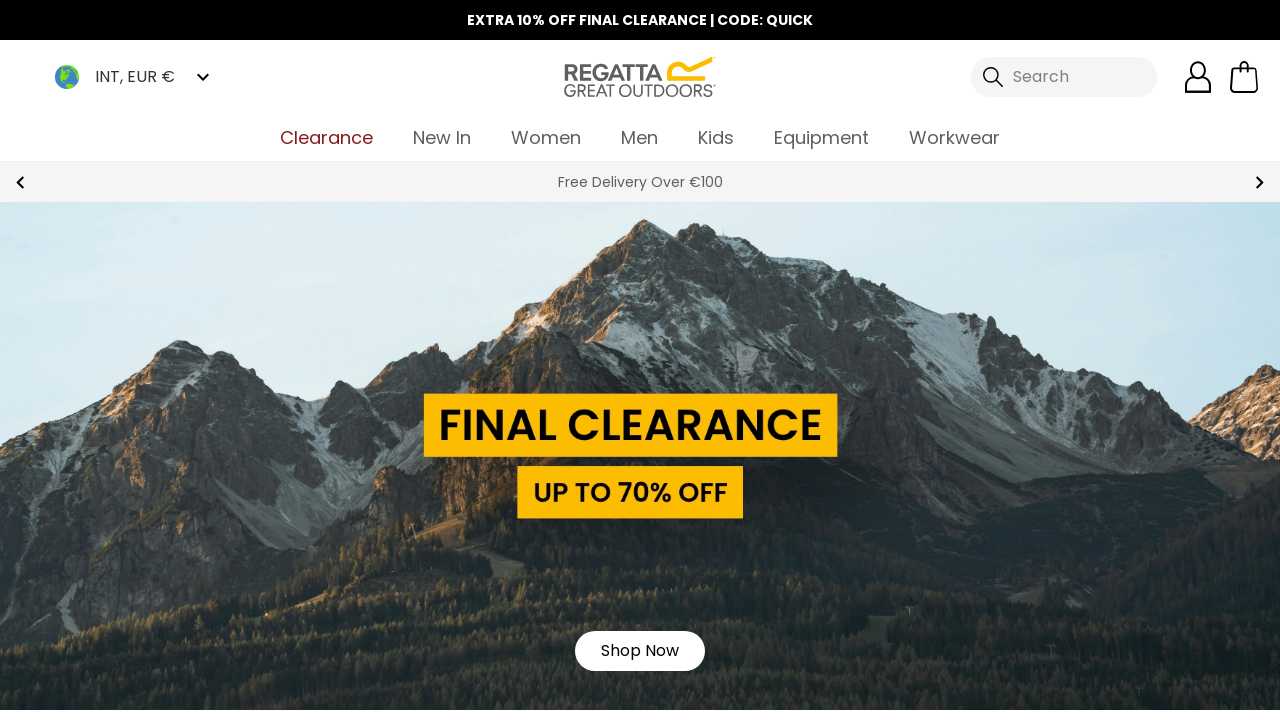

Waited for page to fully load with networkidle state
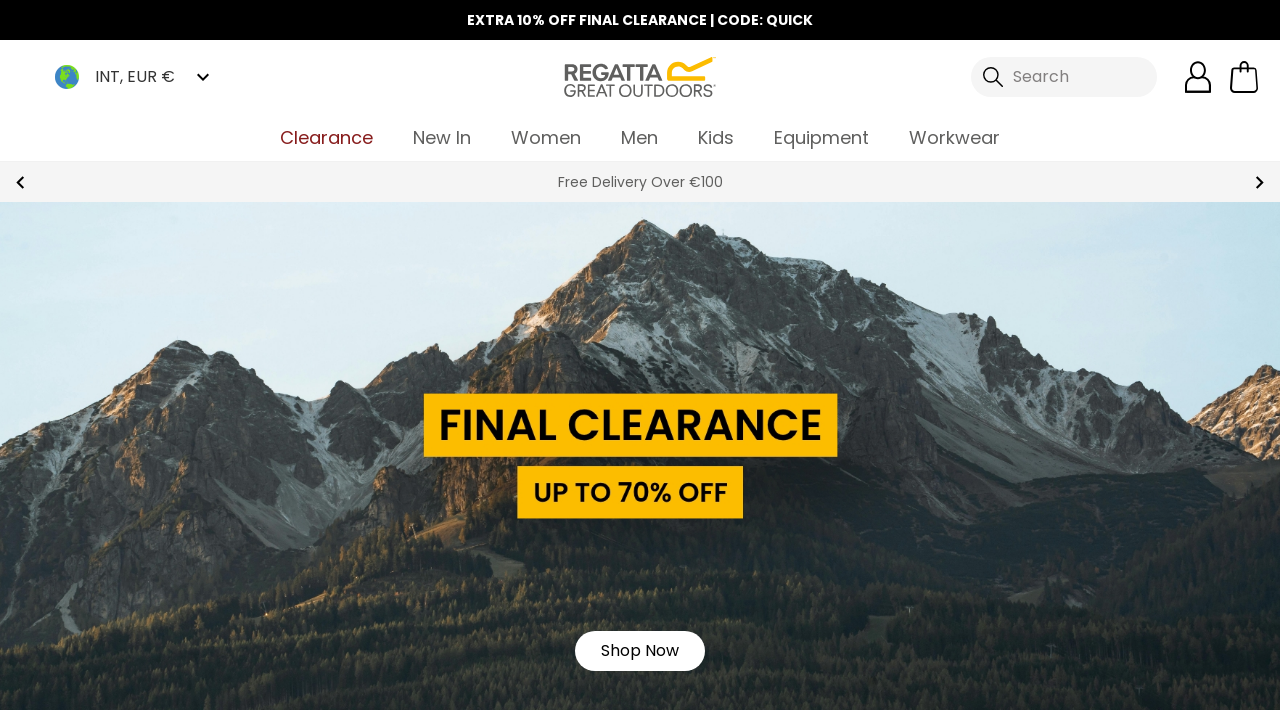

Captured screenshot of Regatta rowing page
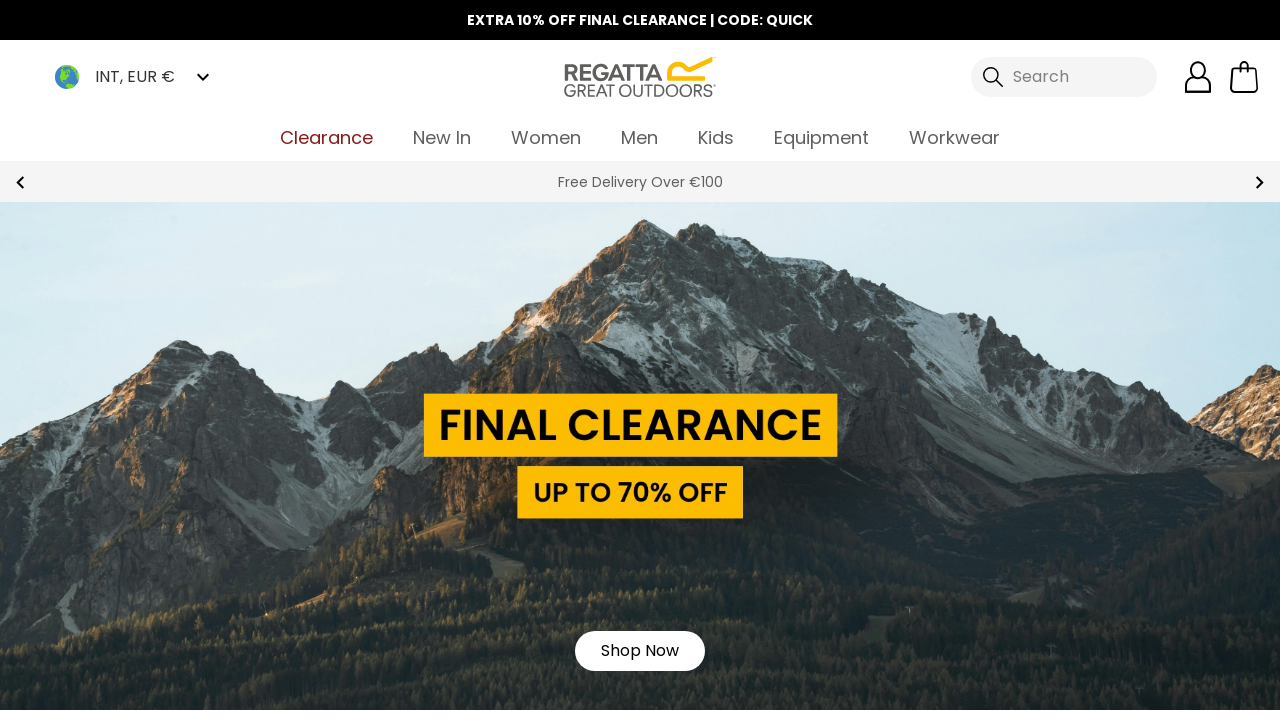

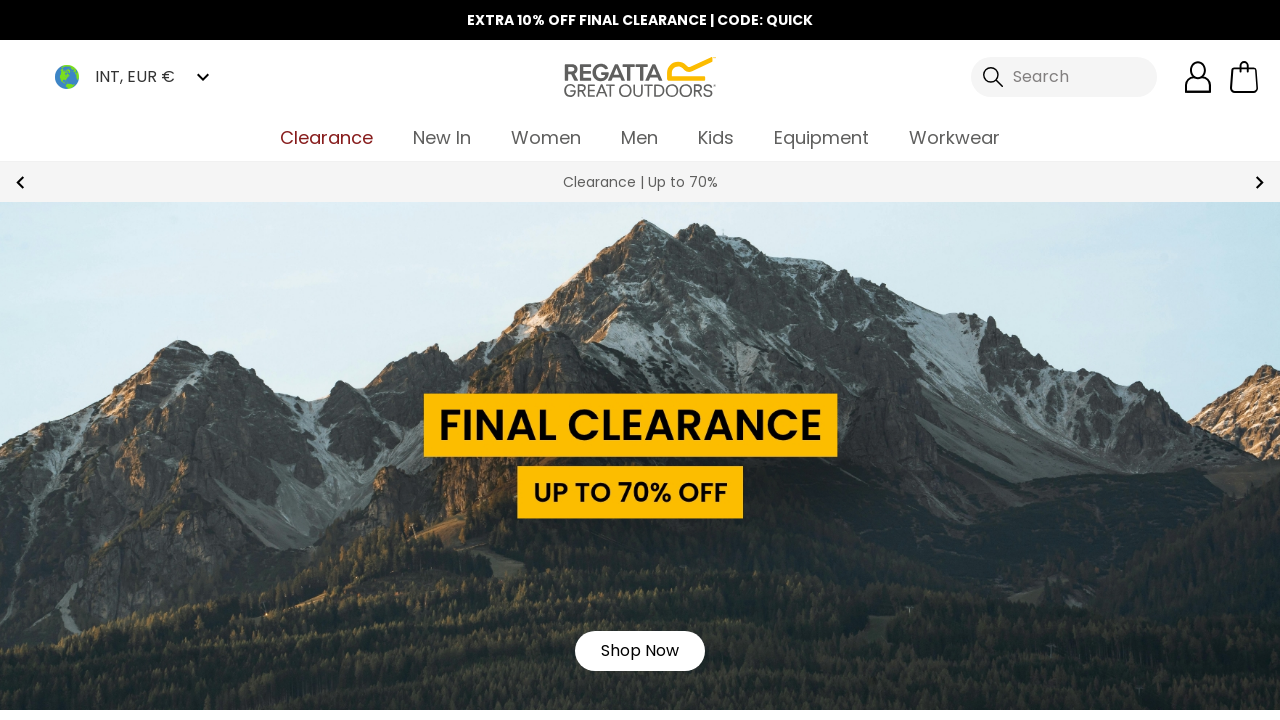